Tests the ability to open a popup window by clicking a partial link text element on a test website, demonstrating browser window handling.

Starting URL: https://omayo.blogspot.com/

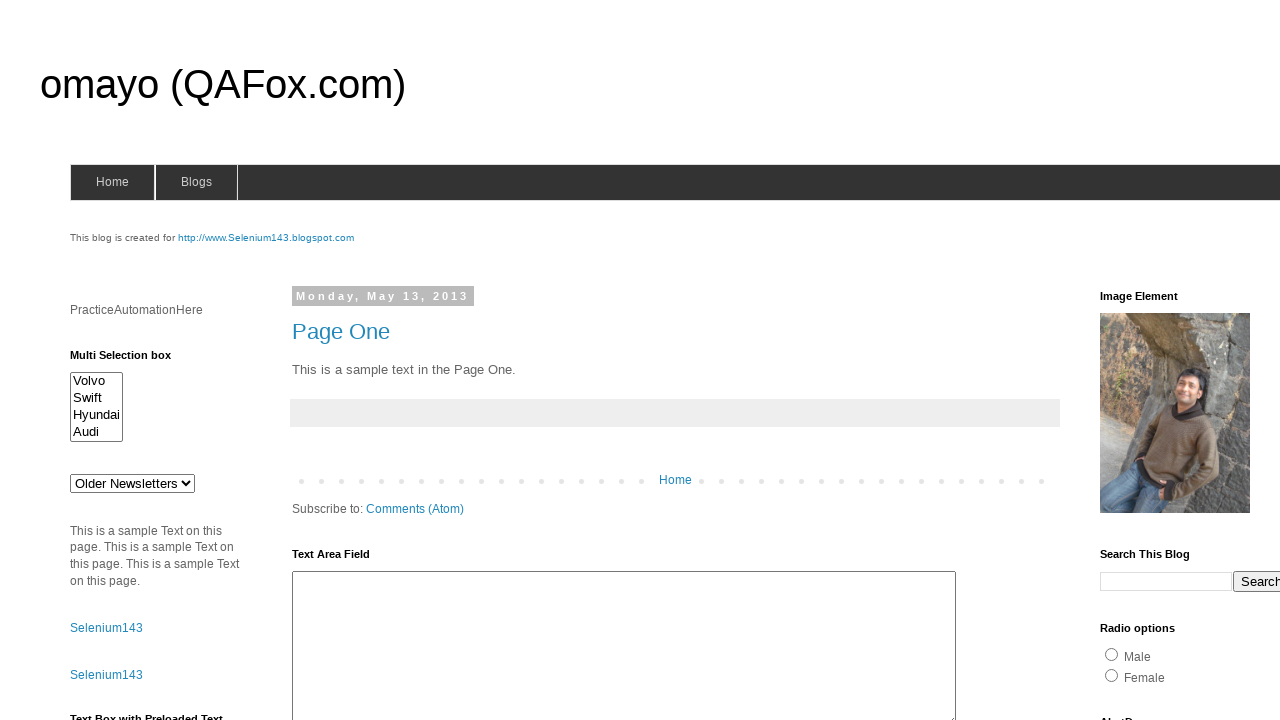

Clicked on 'Open a popup window' link to trigger popup at (132, 360) on a:has-text('Open a popup window')
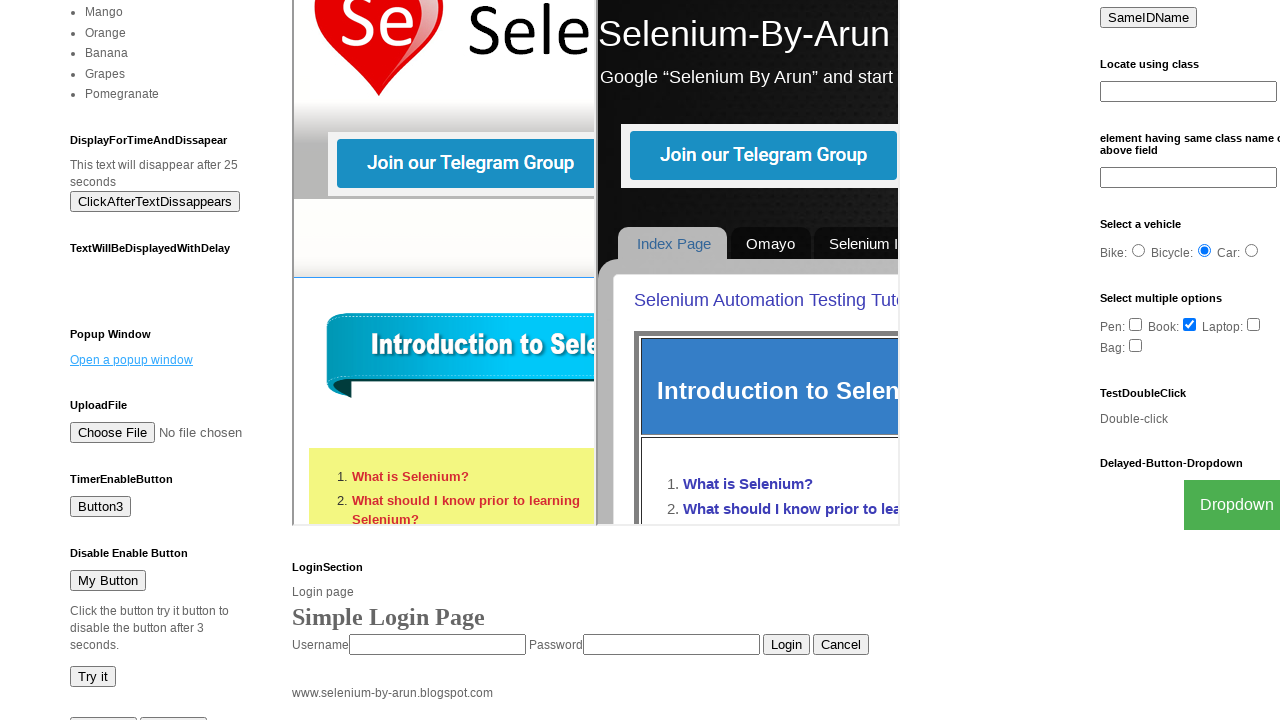

Waited 1 second for popup window to open
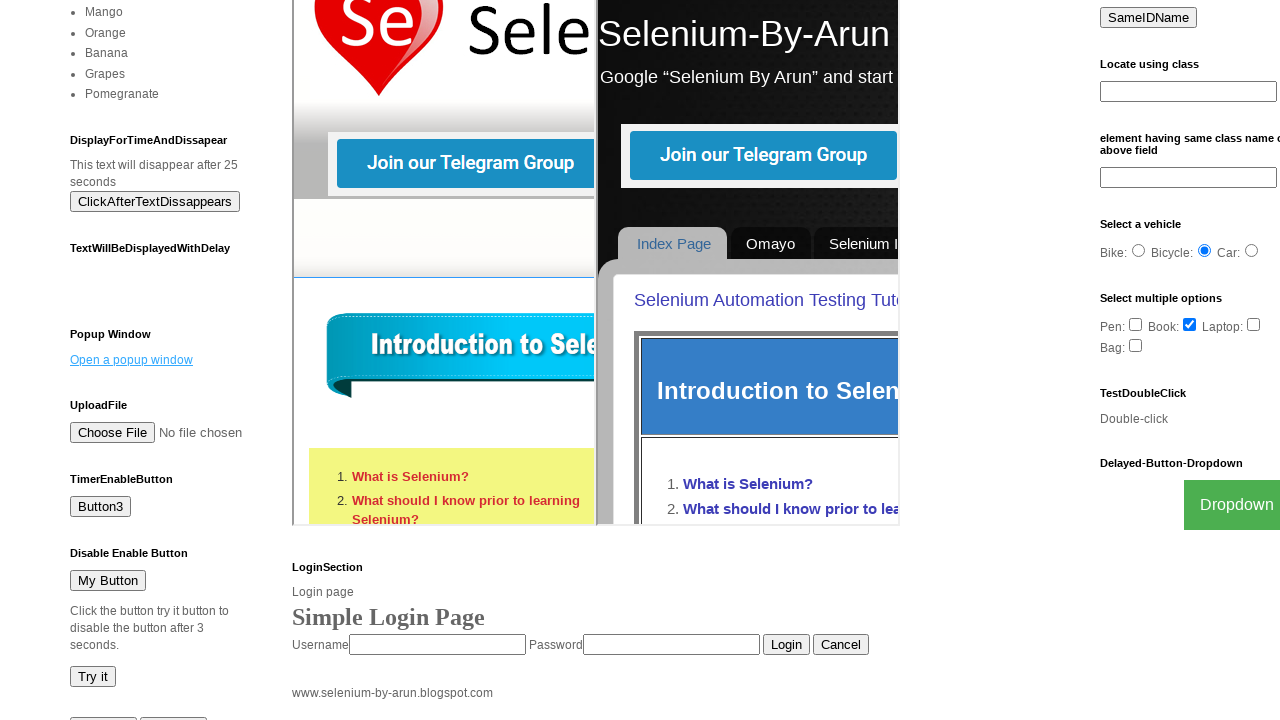

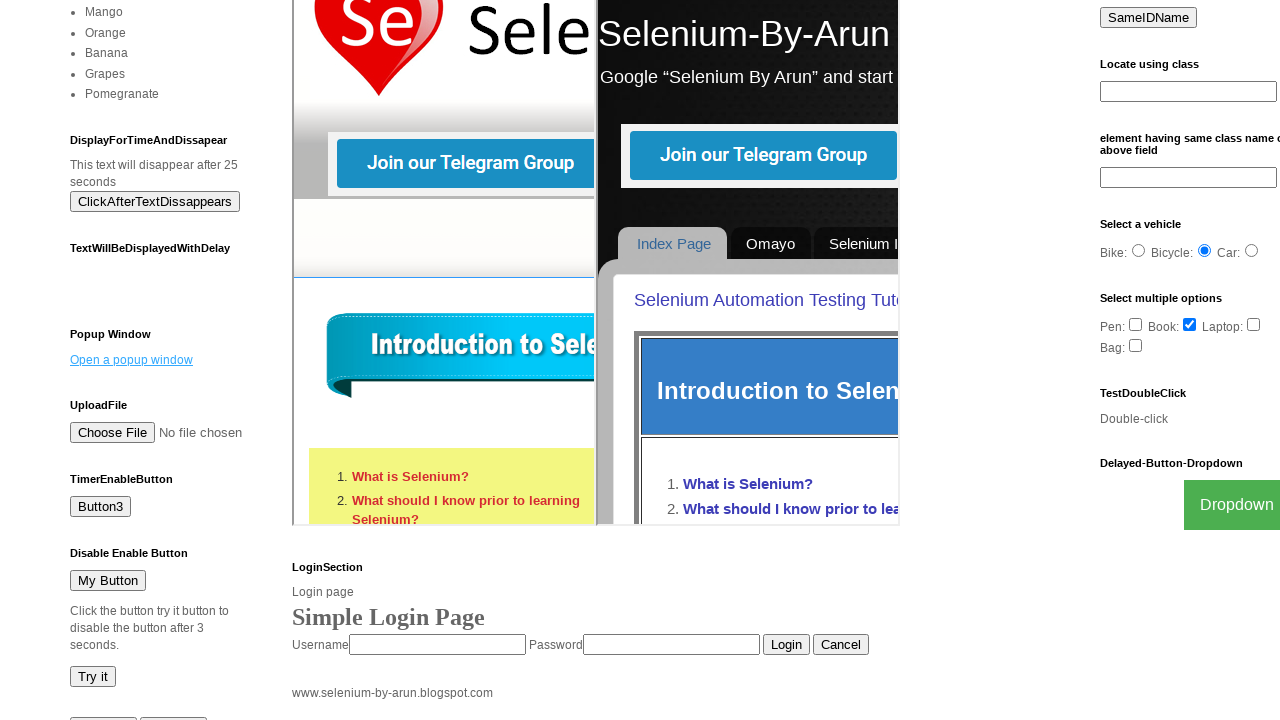